Tests dynamic controls functionality by clicking a button to enable a text input field, then entering text into the newly enabled field

Starting URL: https://training-support.net/webelements/dynamic-controls

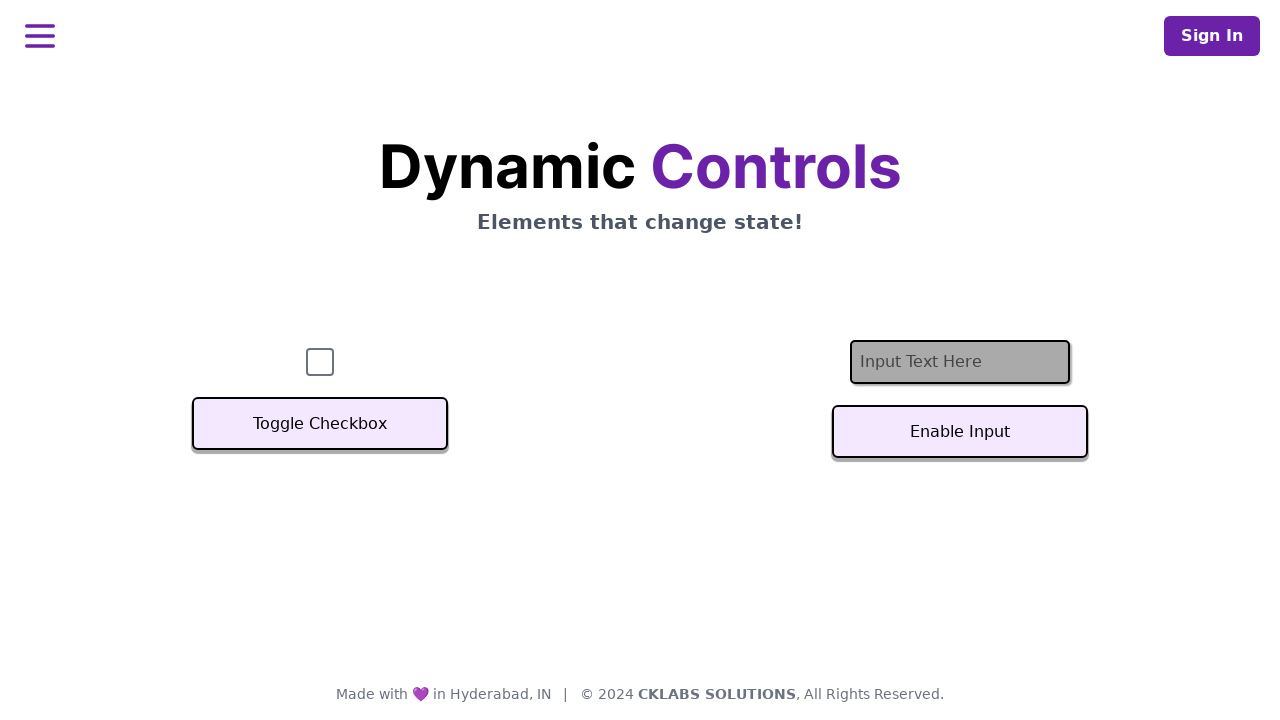

Located the text input field
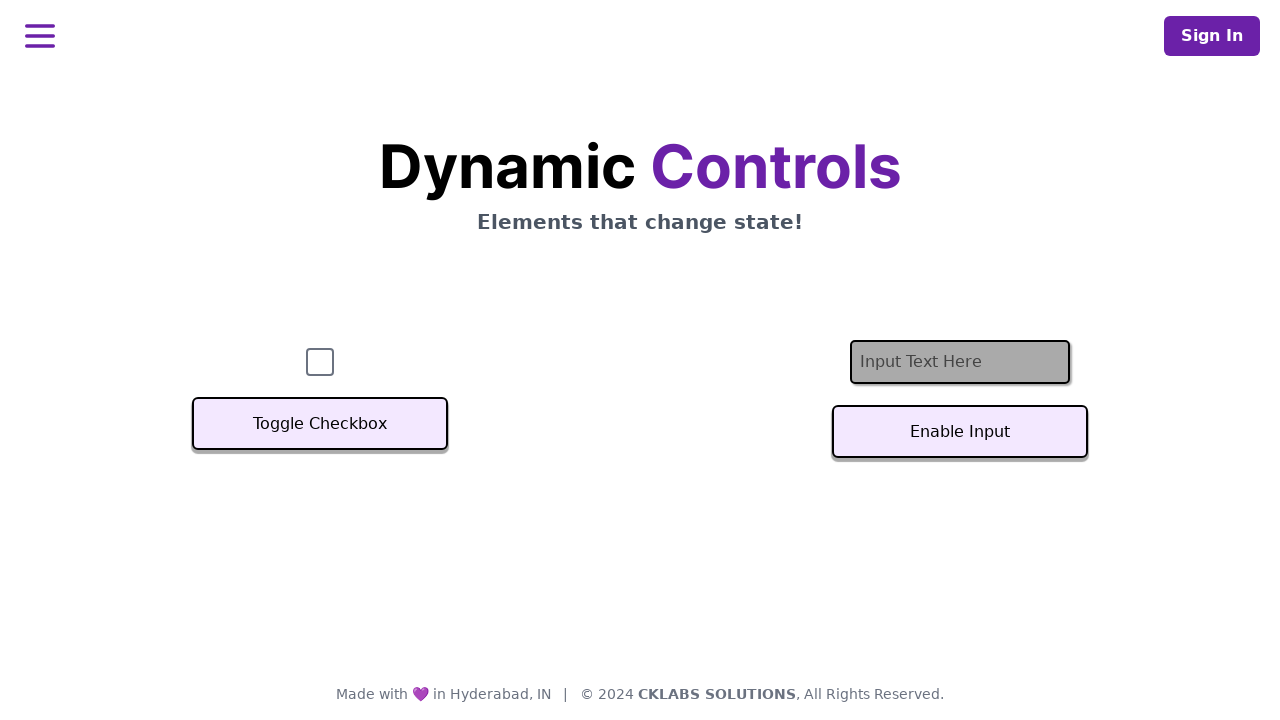

Clicked the button to enable text input field at (960, 432) on #textInputButton
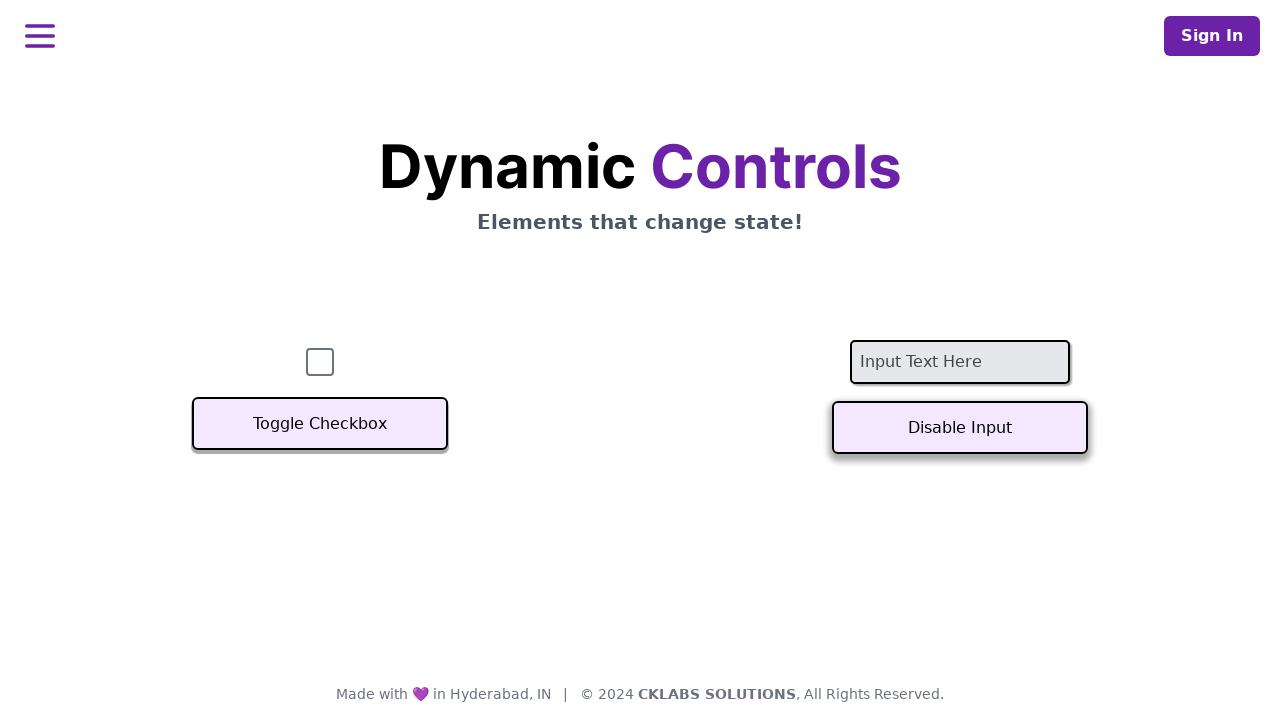

Text input field became enabled
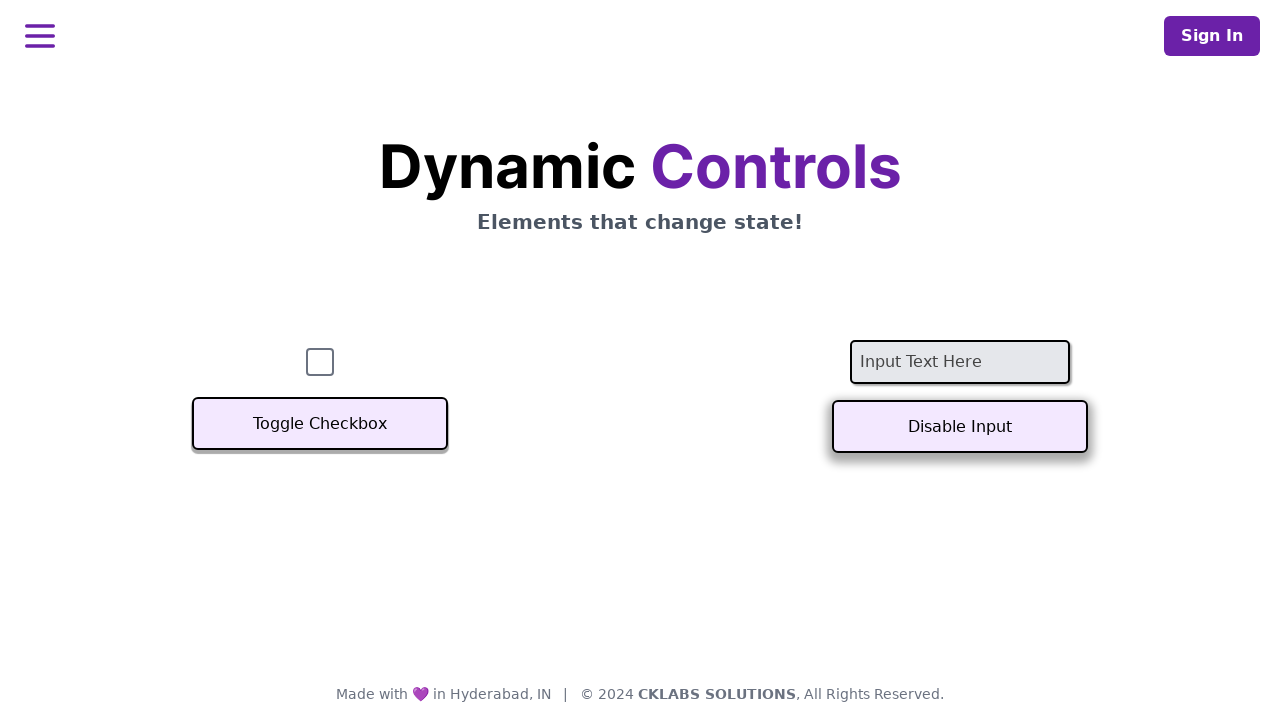

Entered 'Example text' into the enabled text input field on #textInput
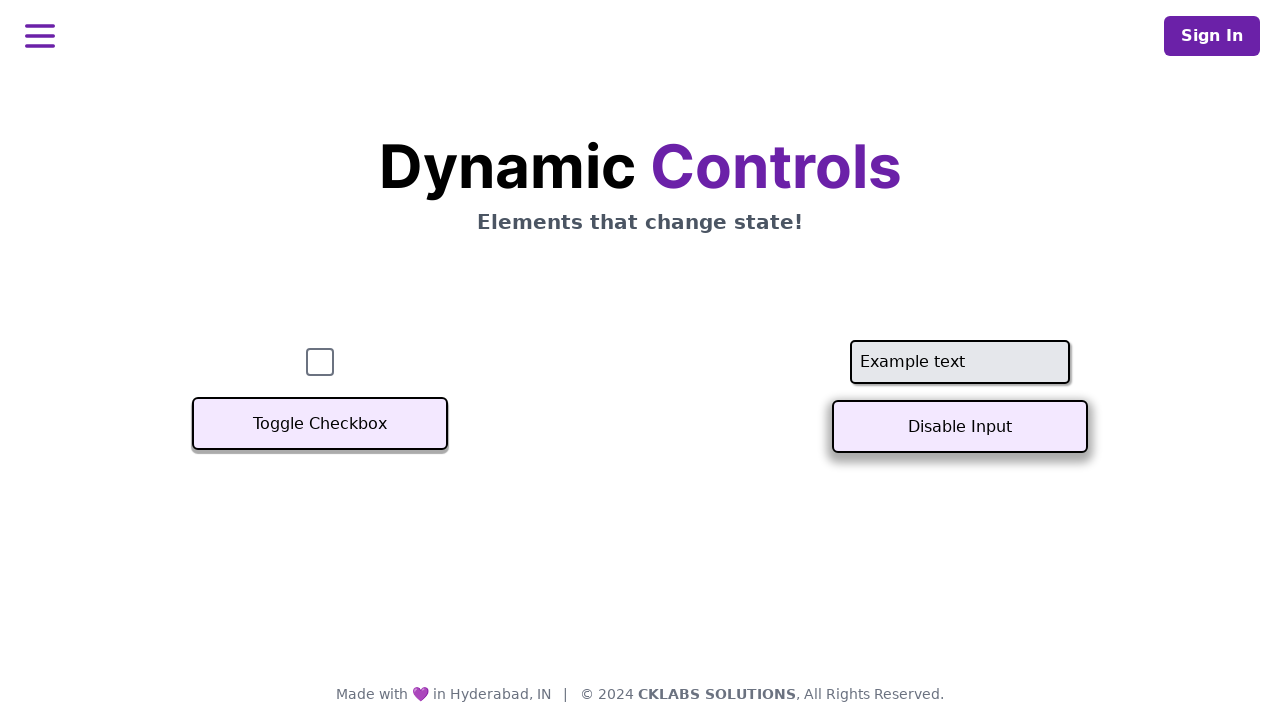

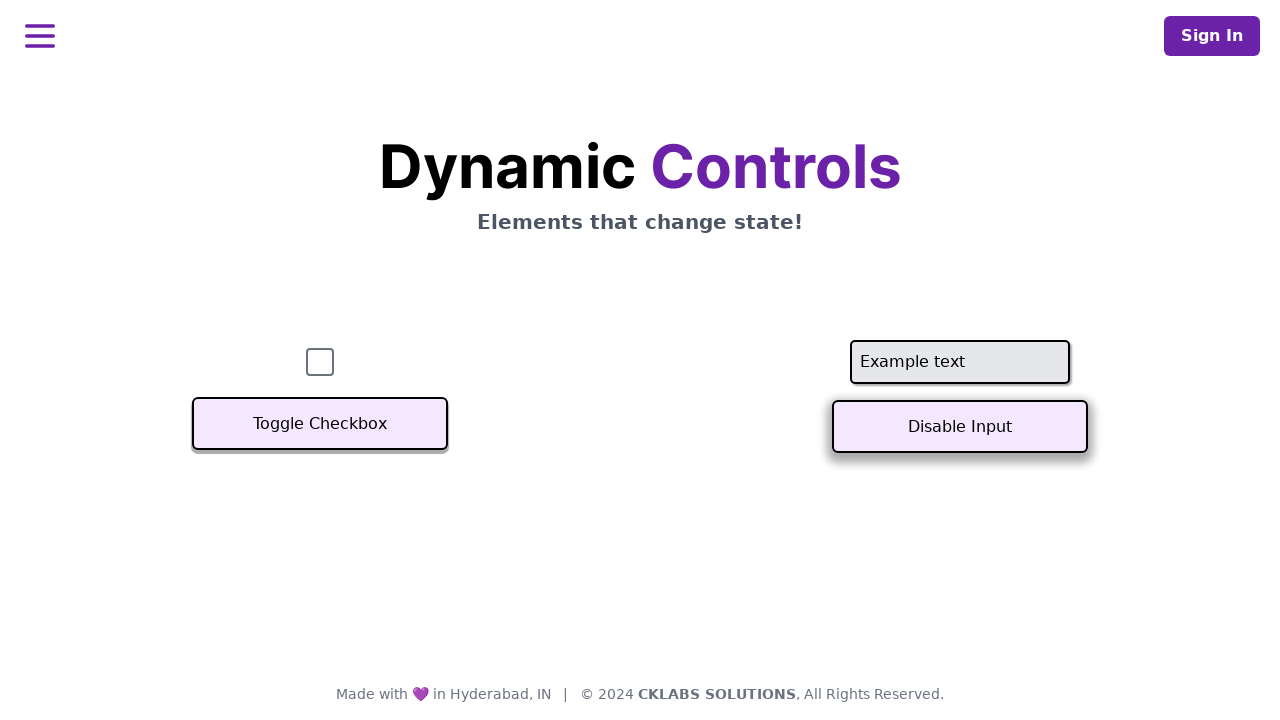